Tests navigation to the ESG KPI Engine page by clicking through Products, Finance & ESG menu items, and verifying the correct page URL and title.

Starting URL: https://www.sapfioneer.com/

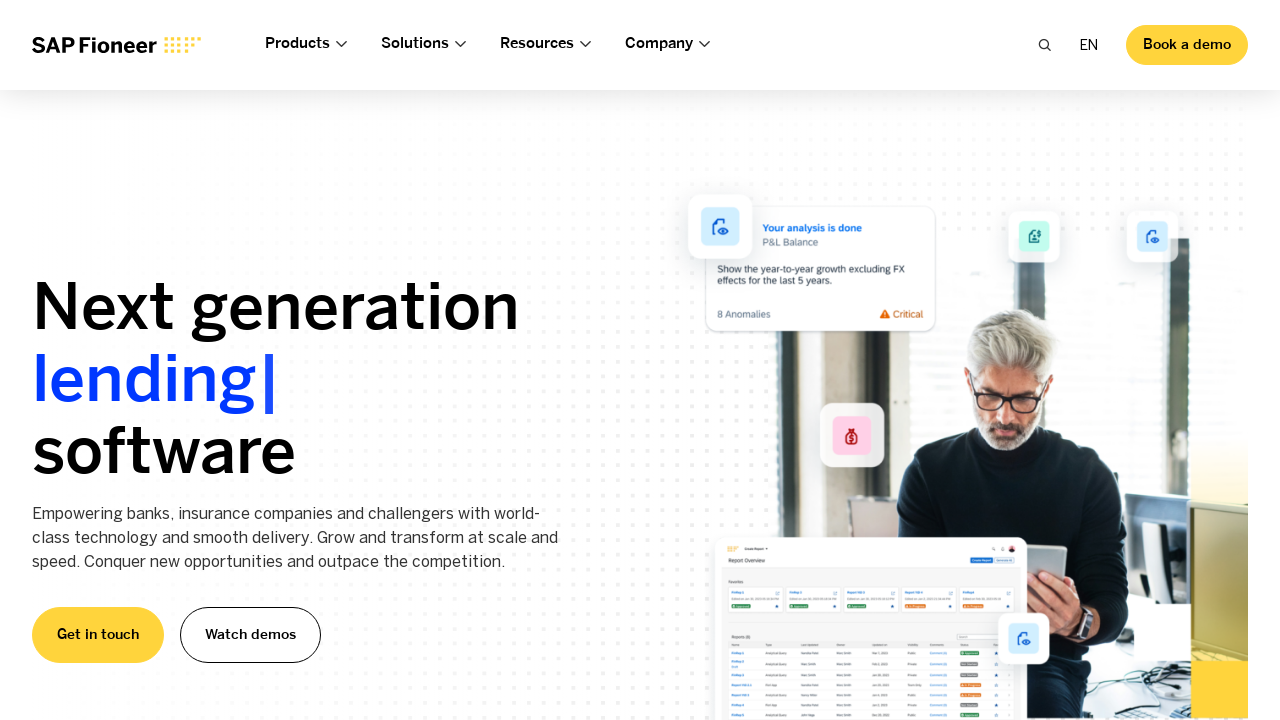

Waited for page to load with networkidle state
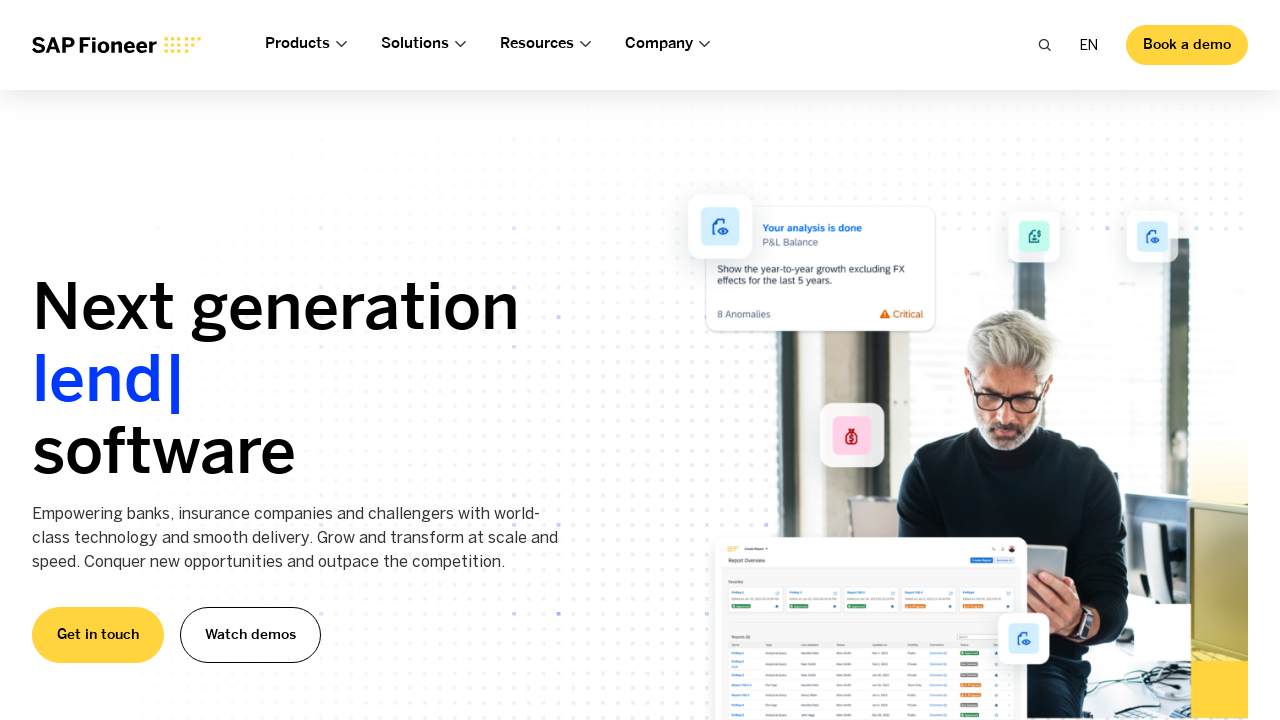

Clicked on Products menu at (298, 43) on text=Products
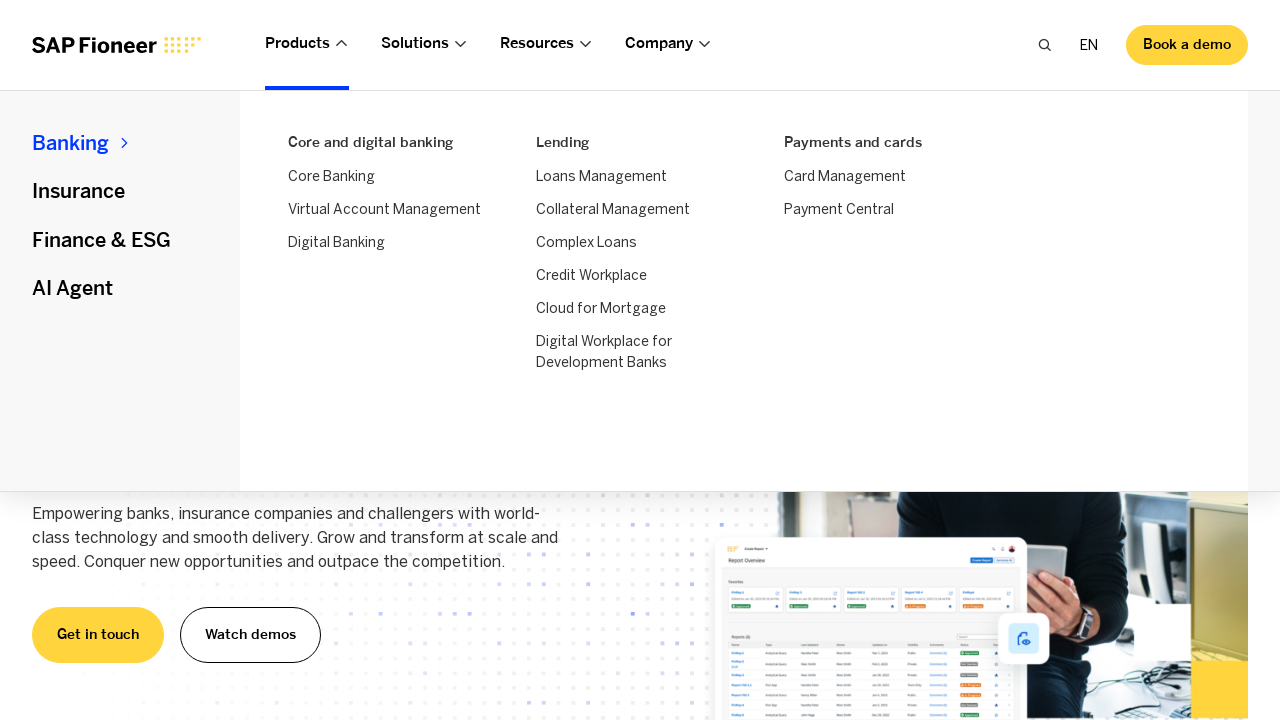

Finance & ESG menu option appeared in dropdown
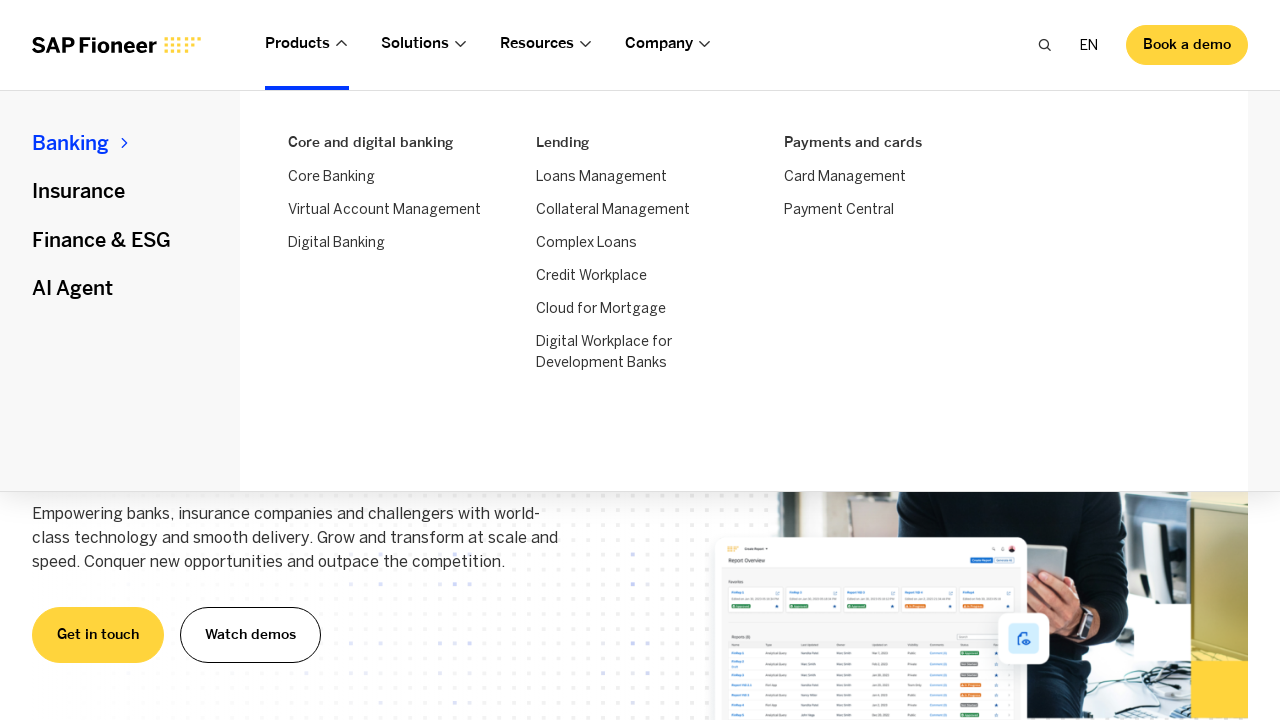

Clicked on Finance & ESG menu option at (102, 240) on text=Finance & ESG
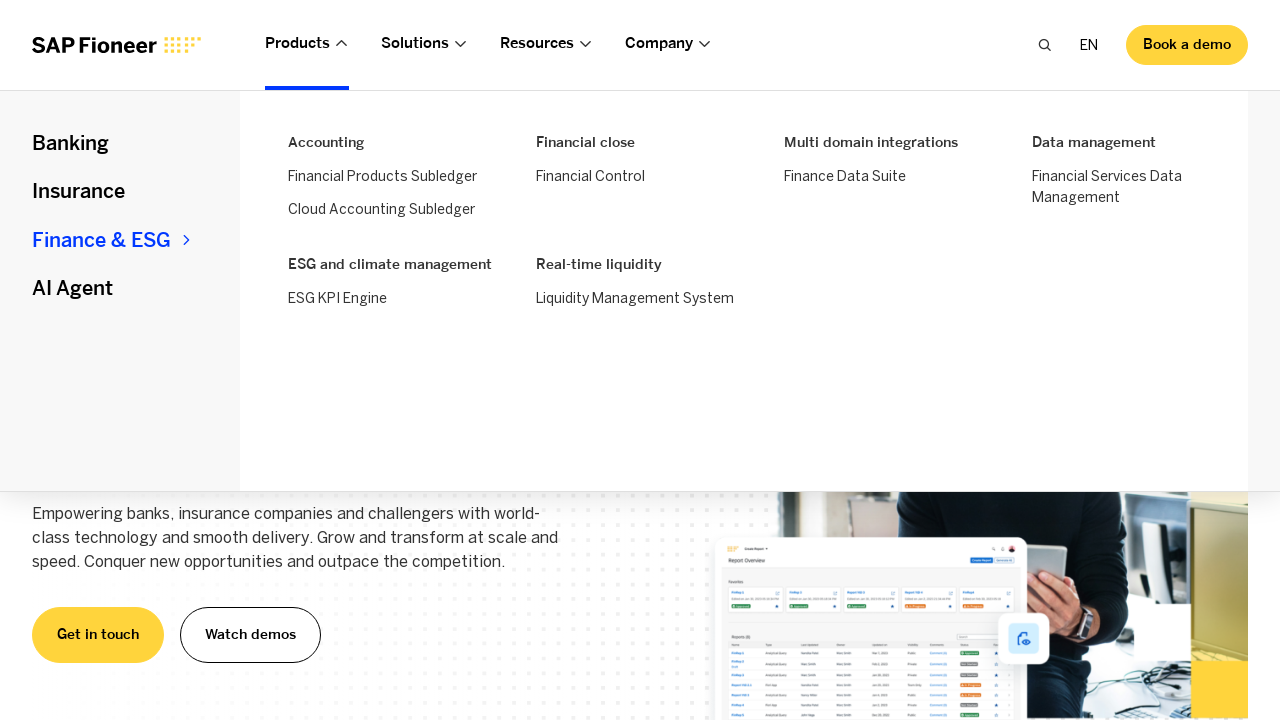

ESG KPI Engine option became visible
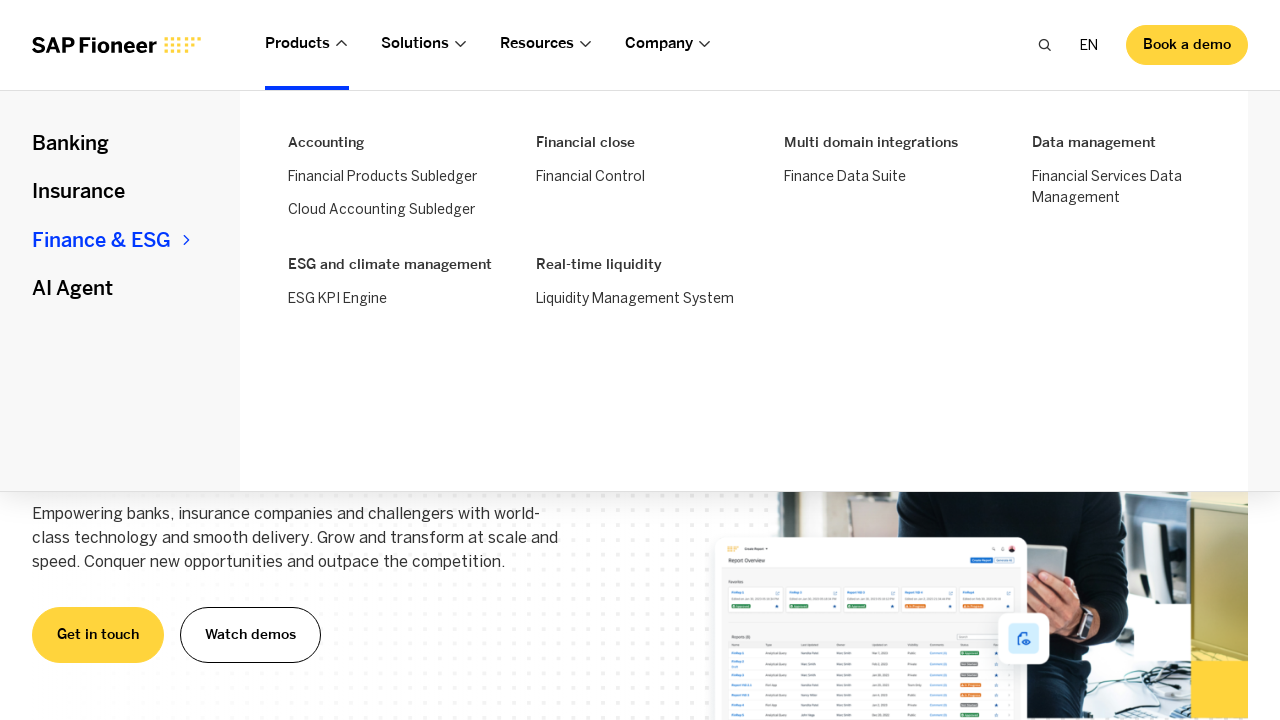

Clicked on ESG KPI Engine option at (338, 300) on text=ESG KPI Engine
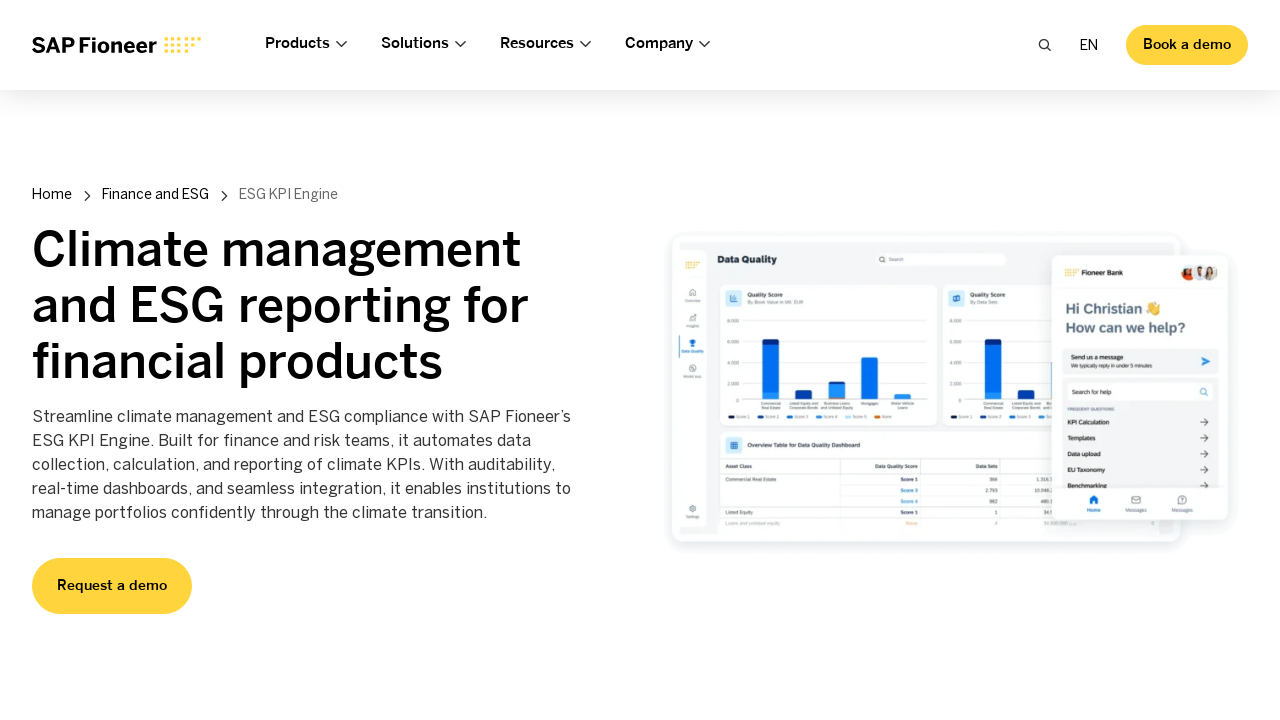

Navigation to ESG KPI Engine page completed
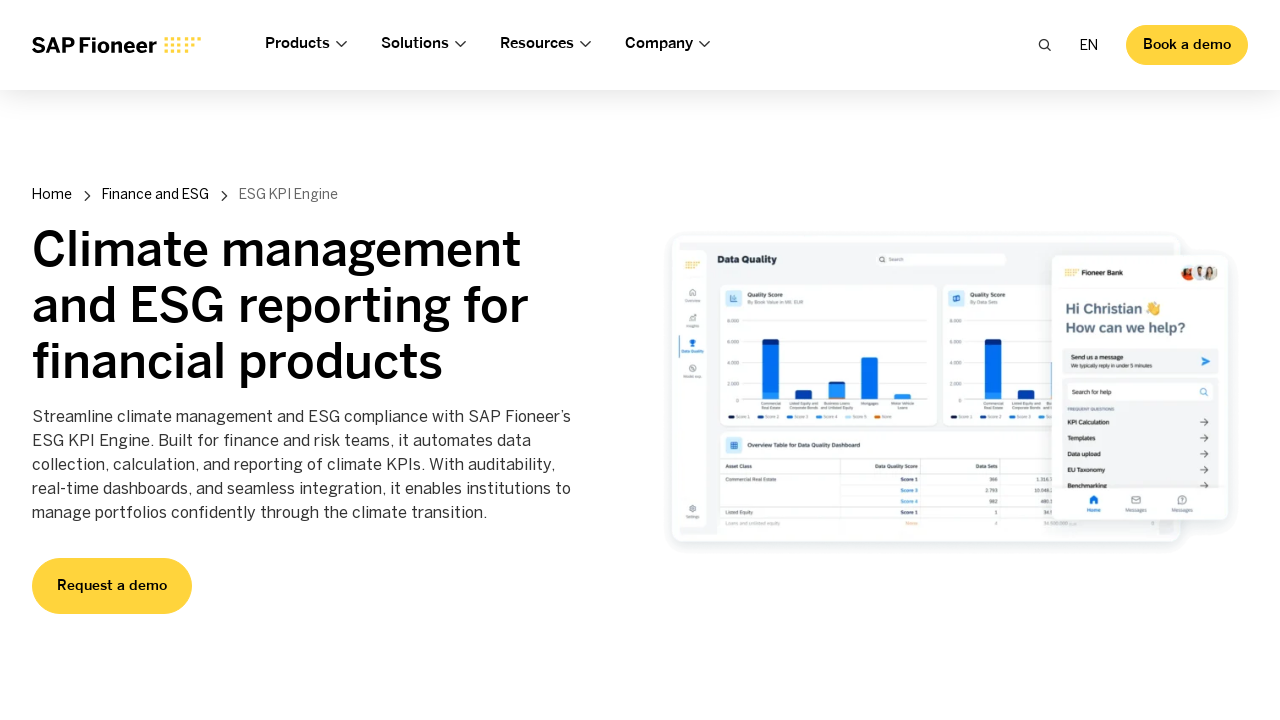

Verified URL contains 'finance-esg/esg-kpi-engine'
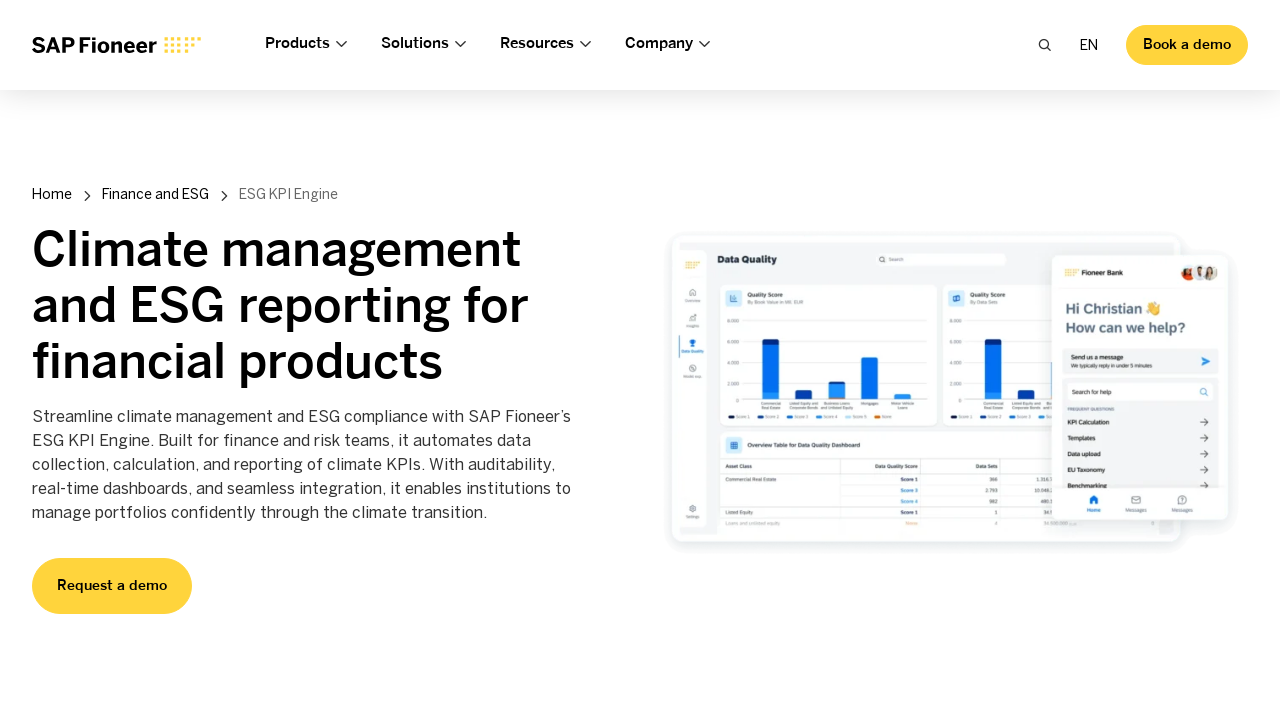

Verified page title contains 'ESG KPI Engine'
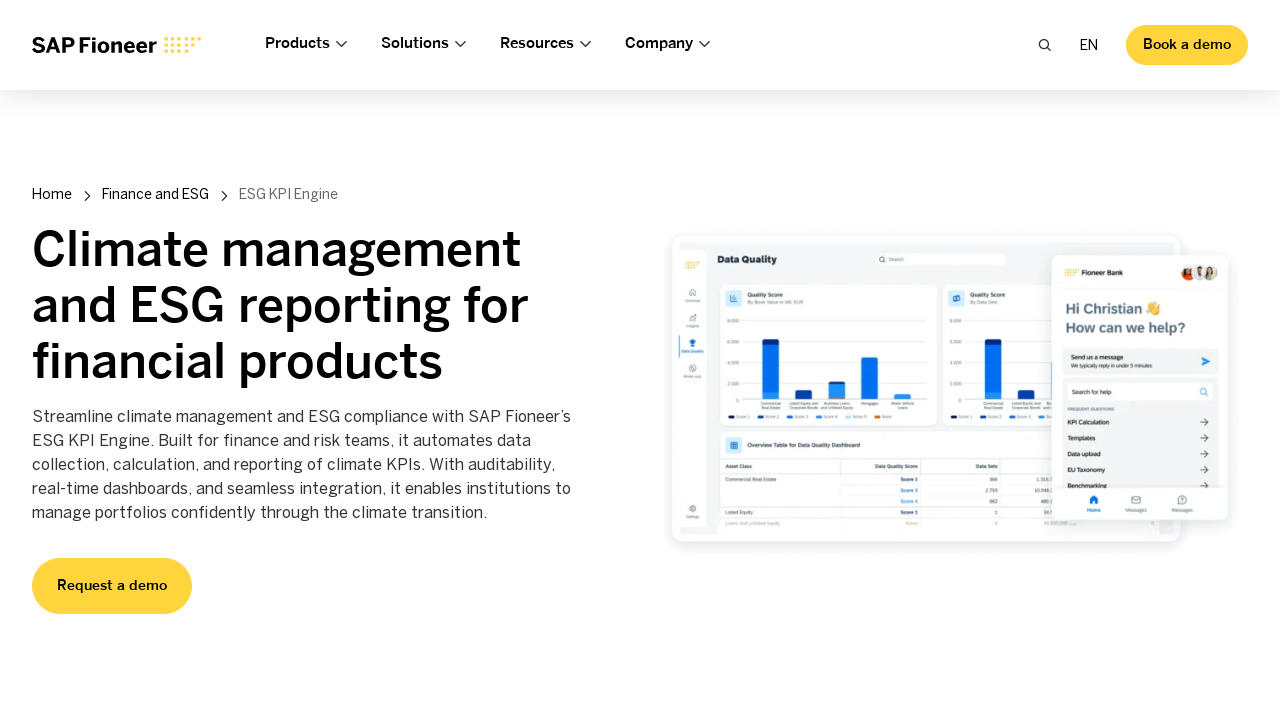

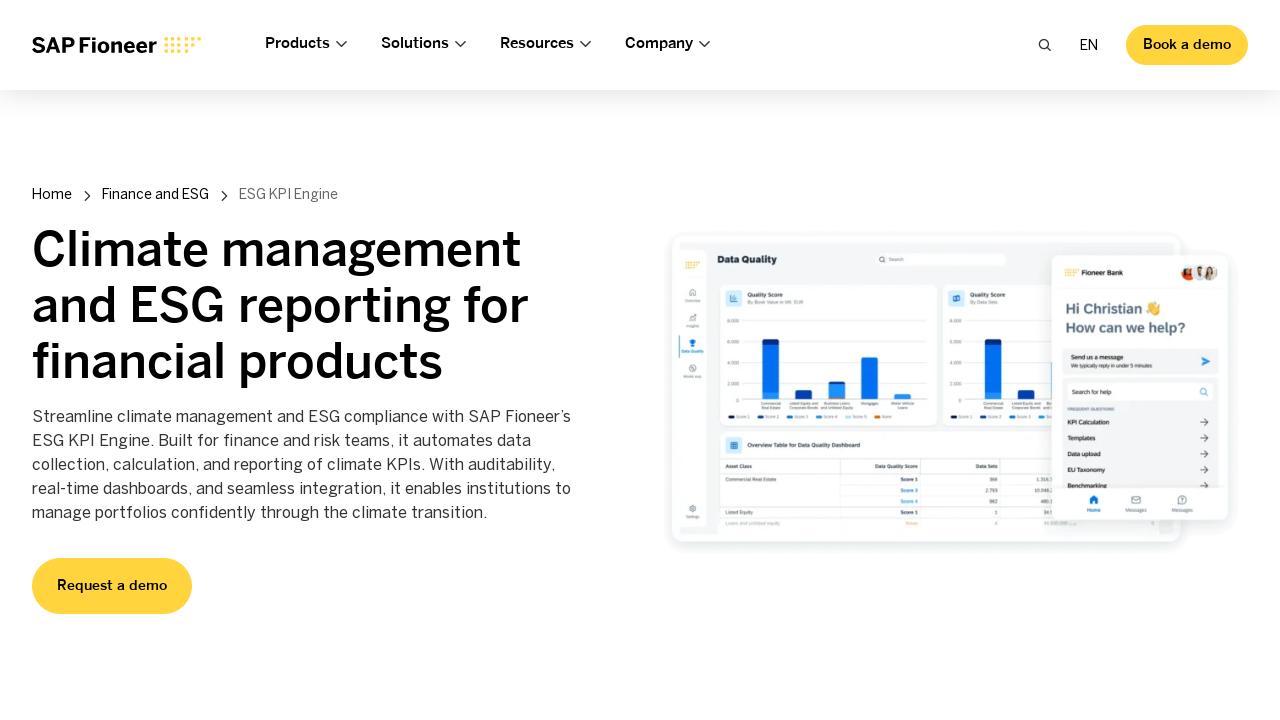